Tests the Bluestone jewelry website navigation by hovering over the Rings menu, clicking on Diamond Rings submenu, waiting for products to load, and then sorting results by price high to low.

Starting URL: https://www.bluestone.com/

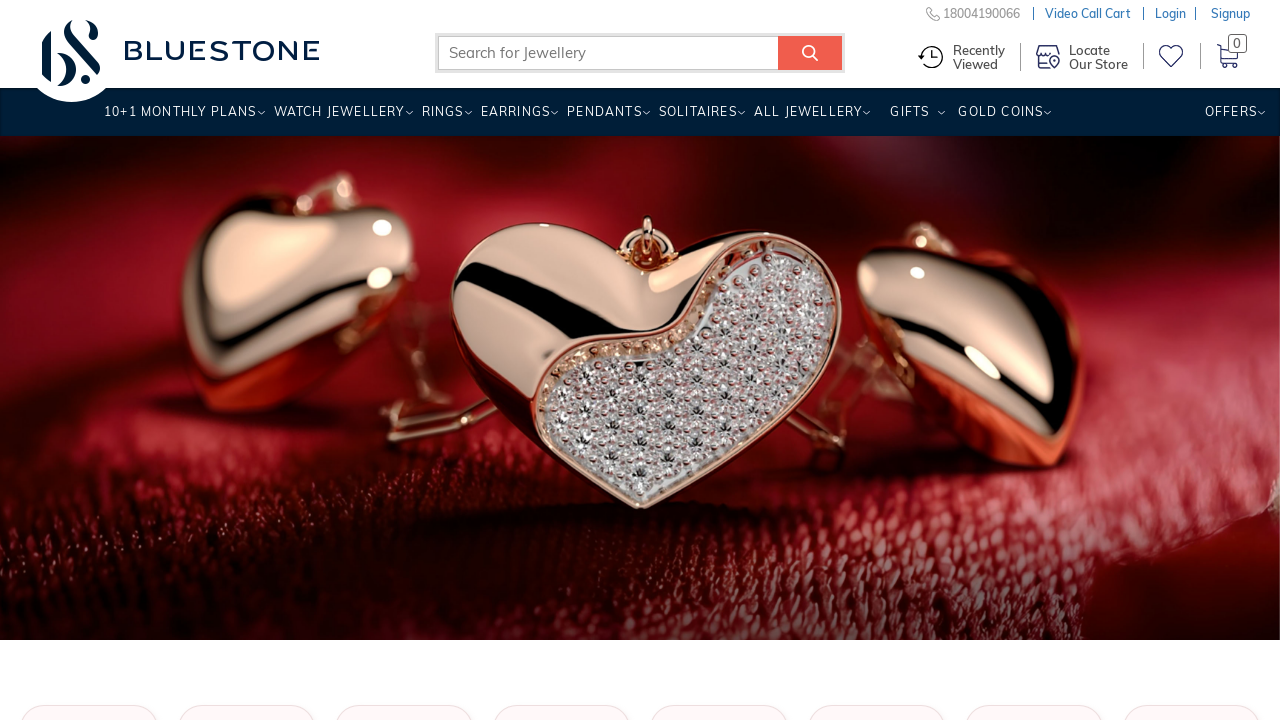

Waited for Rings menu to load
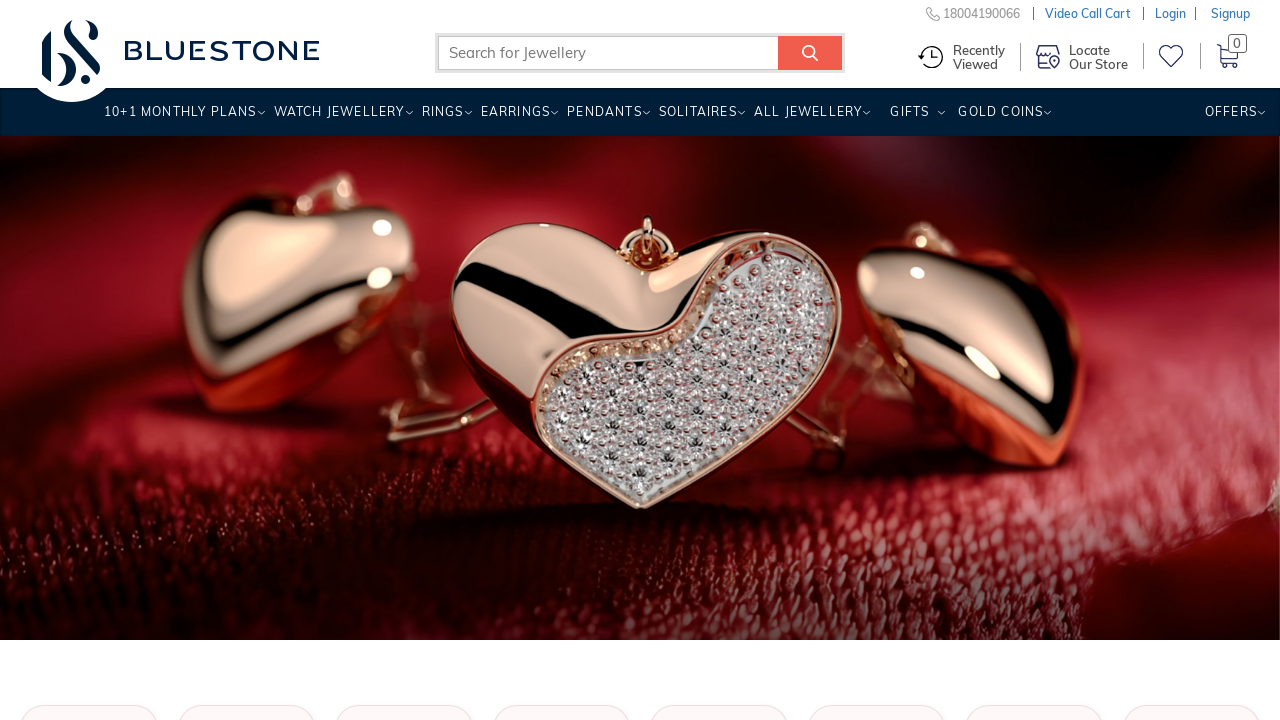

Hovered over Rings menu at (442, 119) on xpath=//a[text()='Rings ']
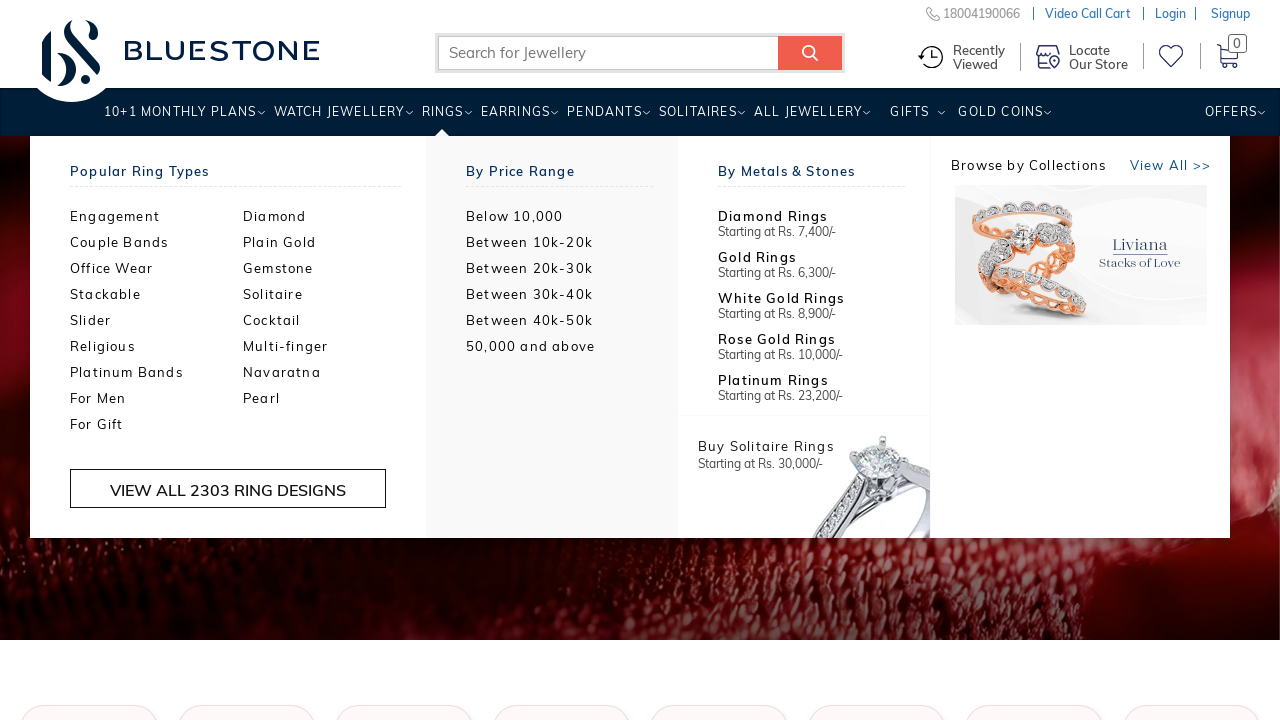

Waited for Diamond Rings submenu to appear
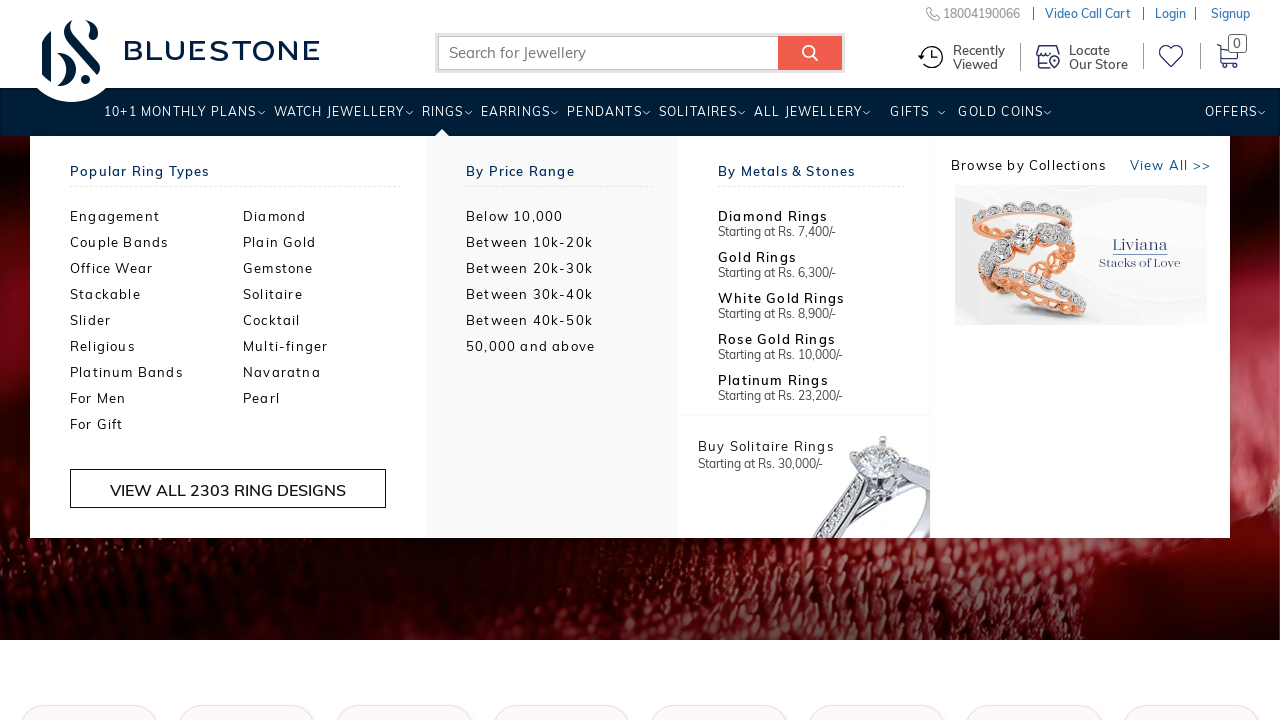

Clicked on Diamond Rings submenu at (236, 711) on xpath=//a[text()='Diamond Rings']
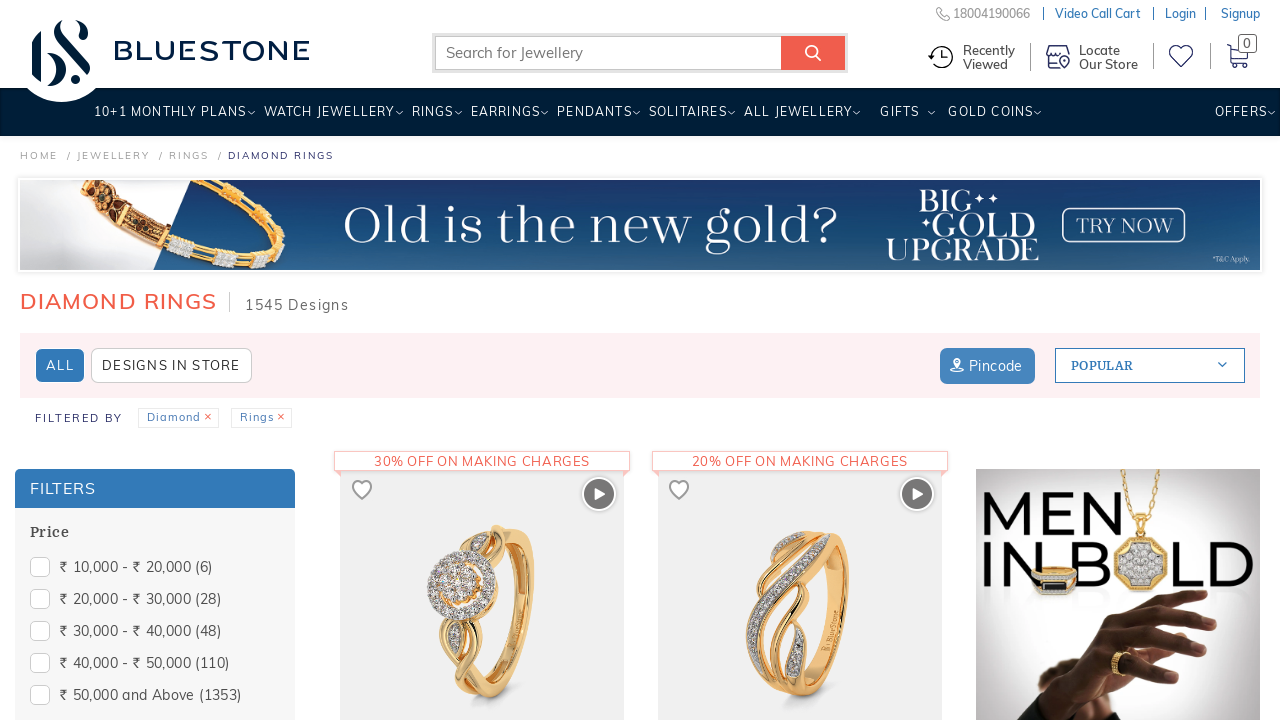

Waited for product grid to load
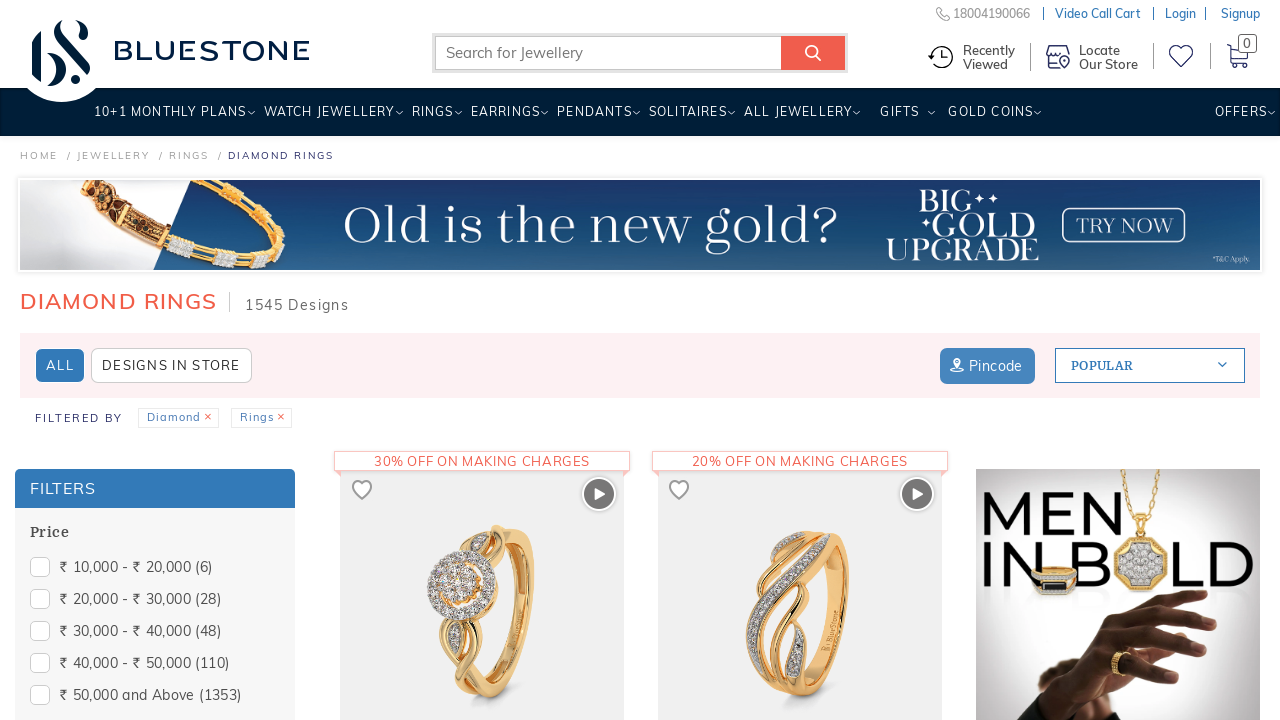

Waited for product prices to be visible
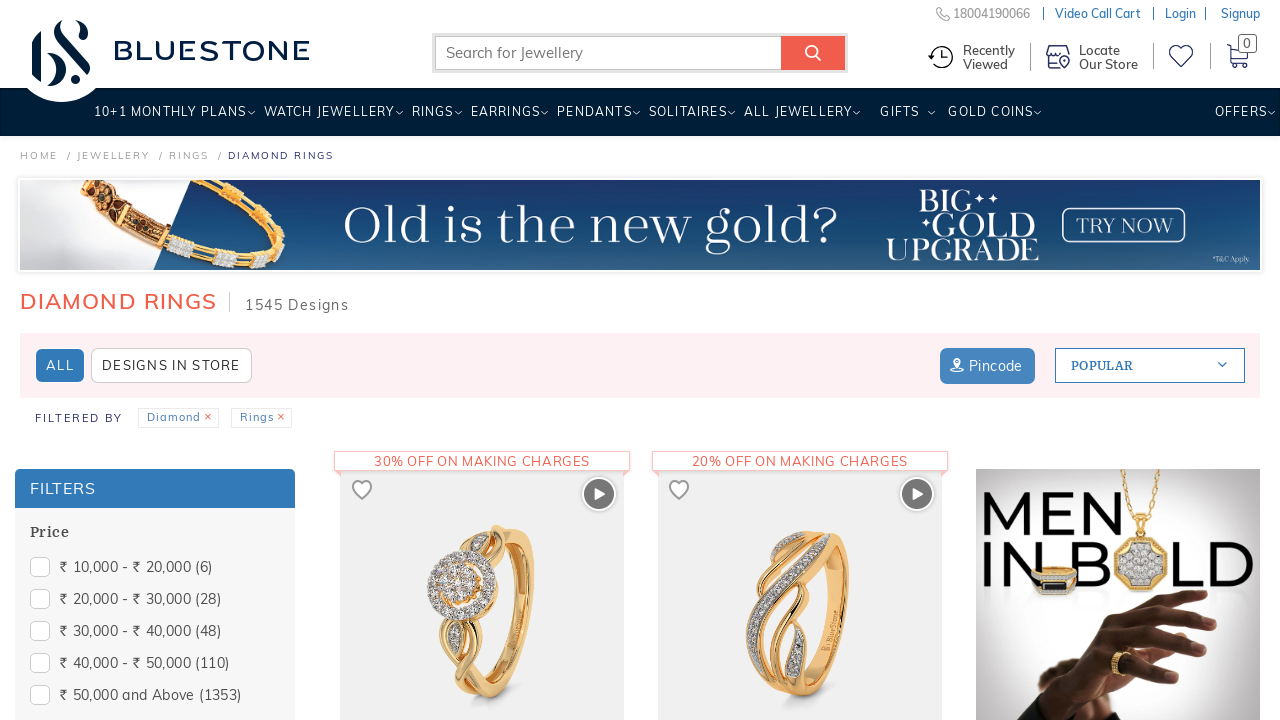

Hovered over sort-by section at (1150, 366) on xpath=//section[contains(@class, 'sort-by')]
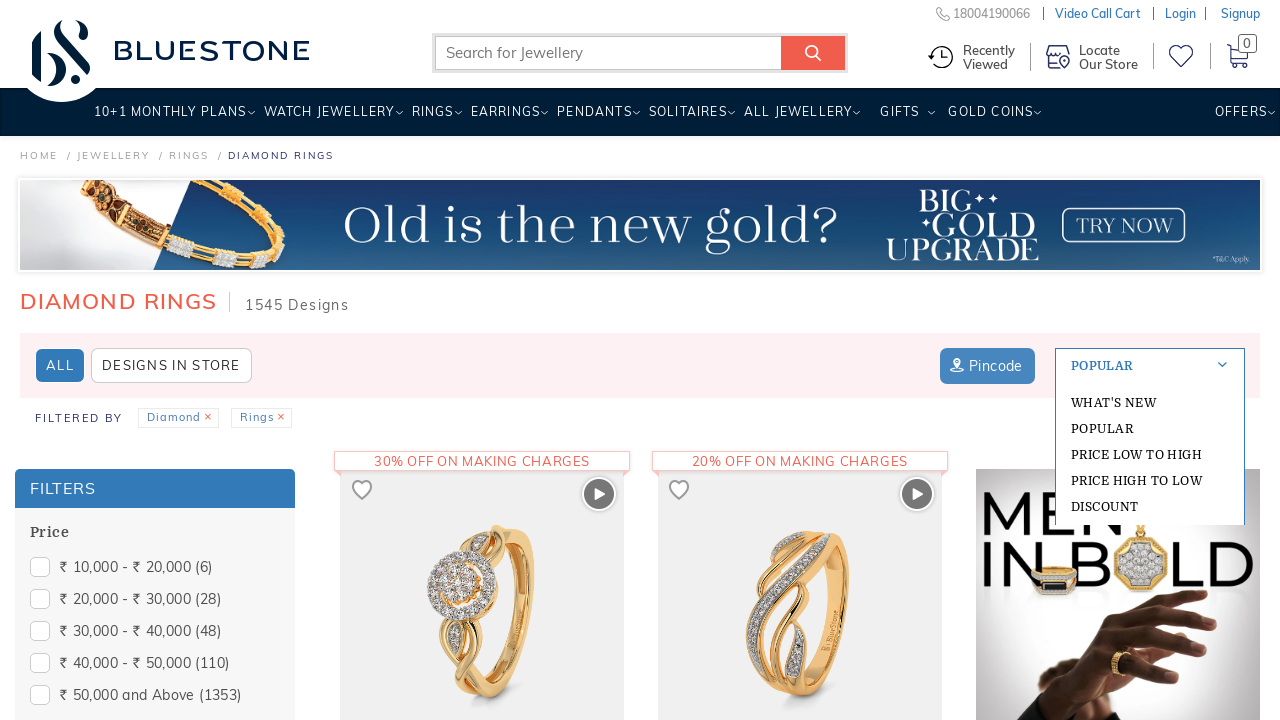

Clicked on Price High to Low sort option at (1150, 480) on xpath=//div[@id='view-sort-by']//a[contains(text(), 'Price High to Low')]
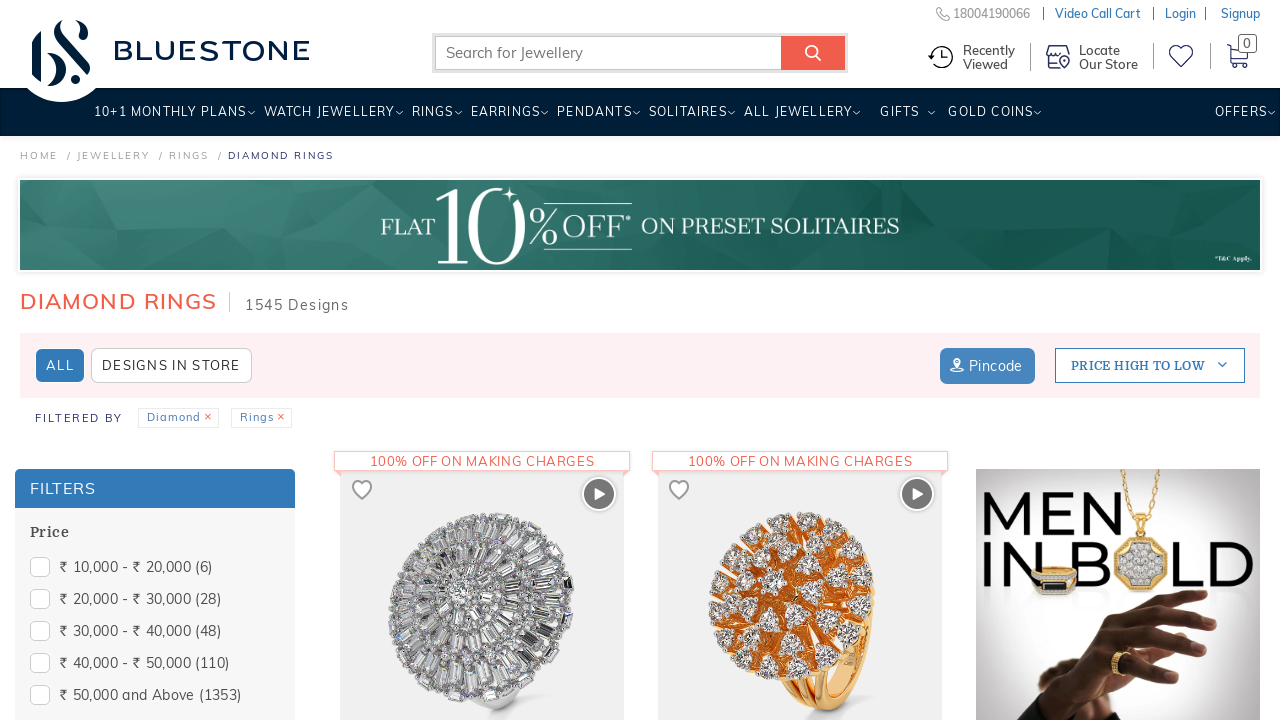

Waited for sorted results to load
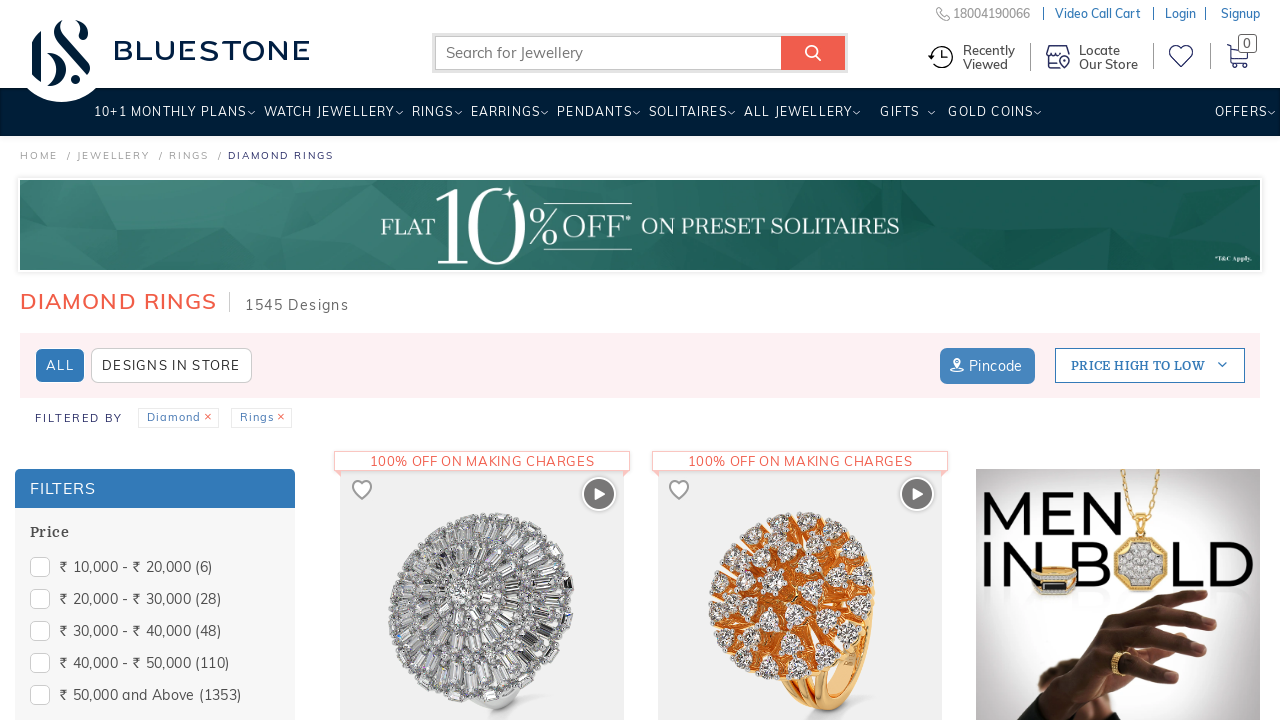

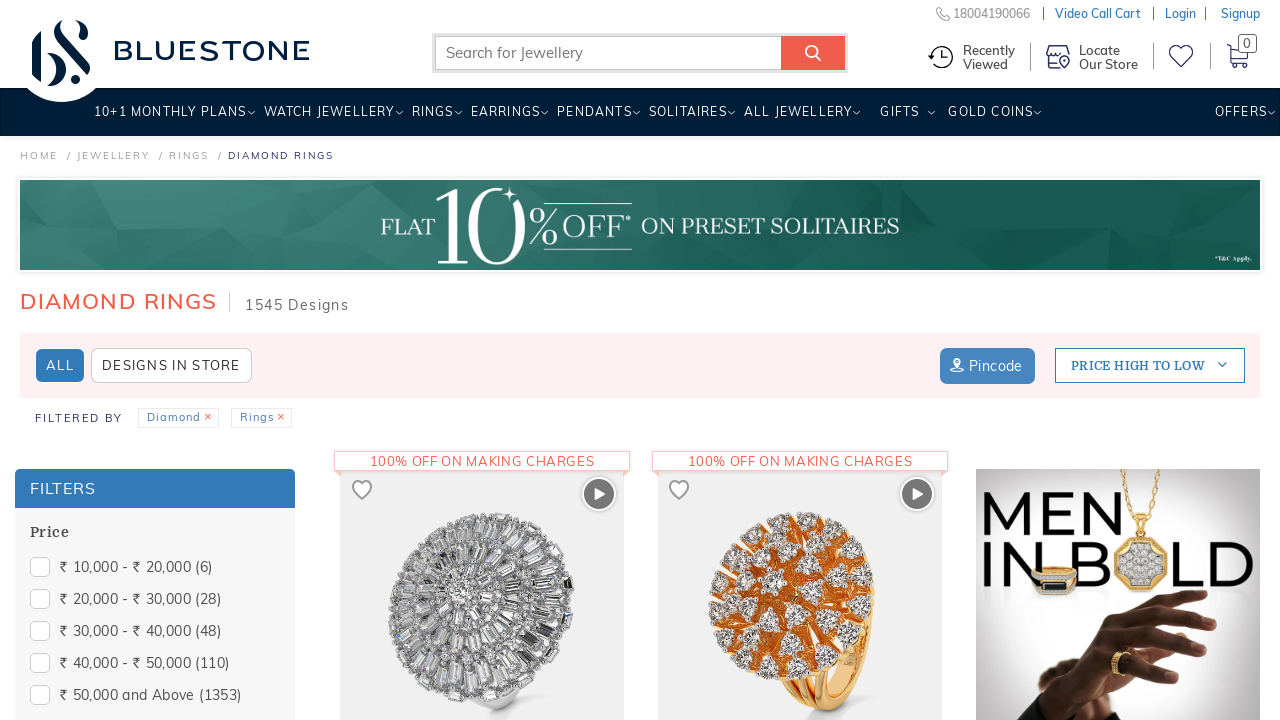